Tests filling in the job title field on a form

Starting URL: https://formy-project.herokuapp.com/form

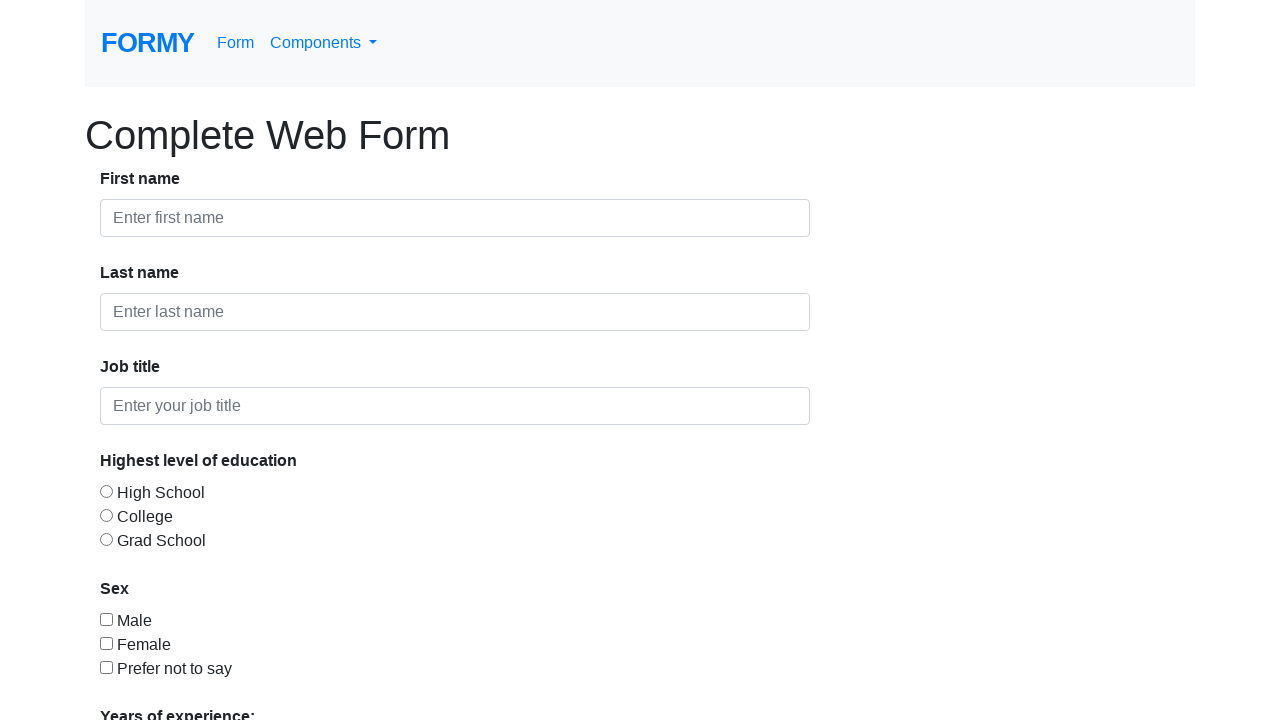

Cleared the job title field on #job-title
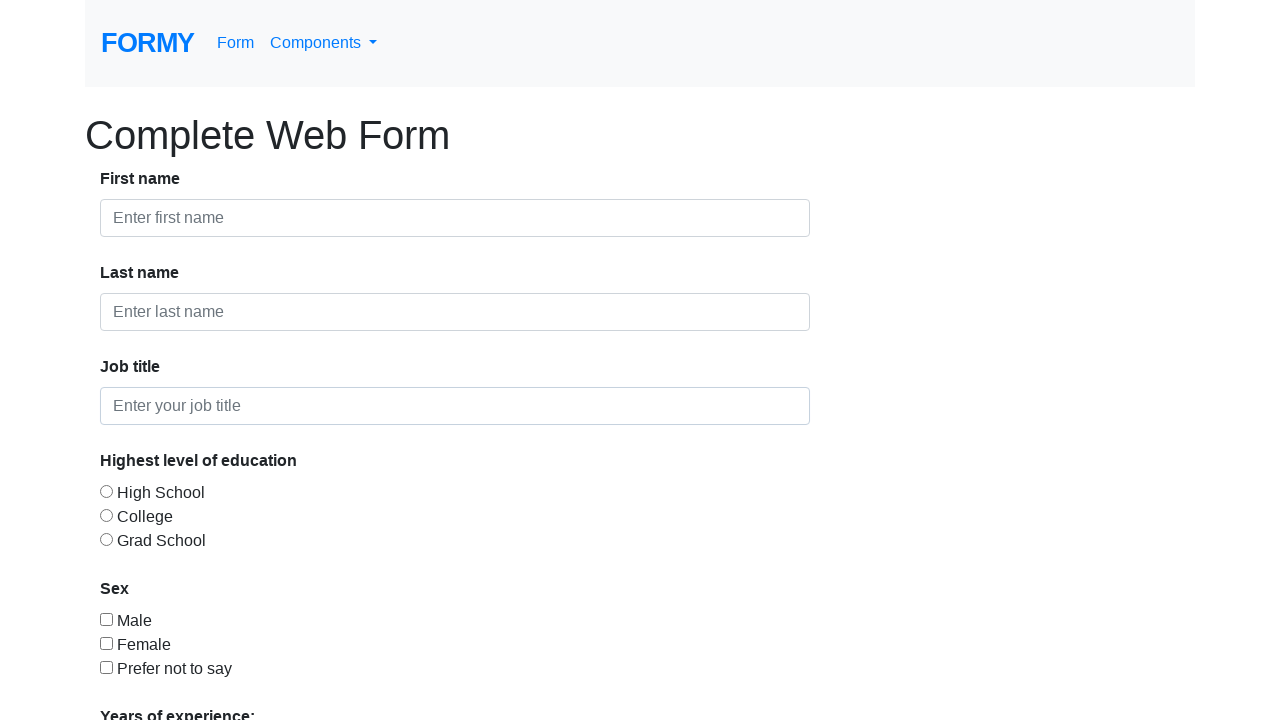

Filled job title field with 'Software Testing Automation' on #job-title
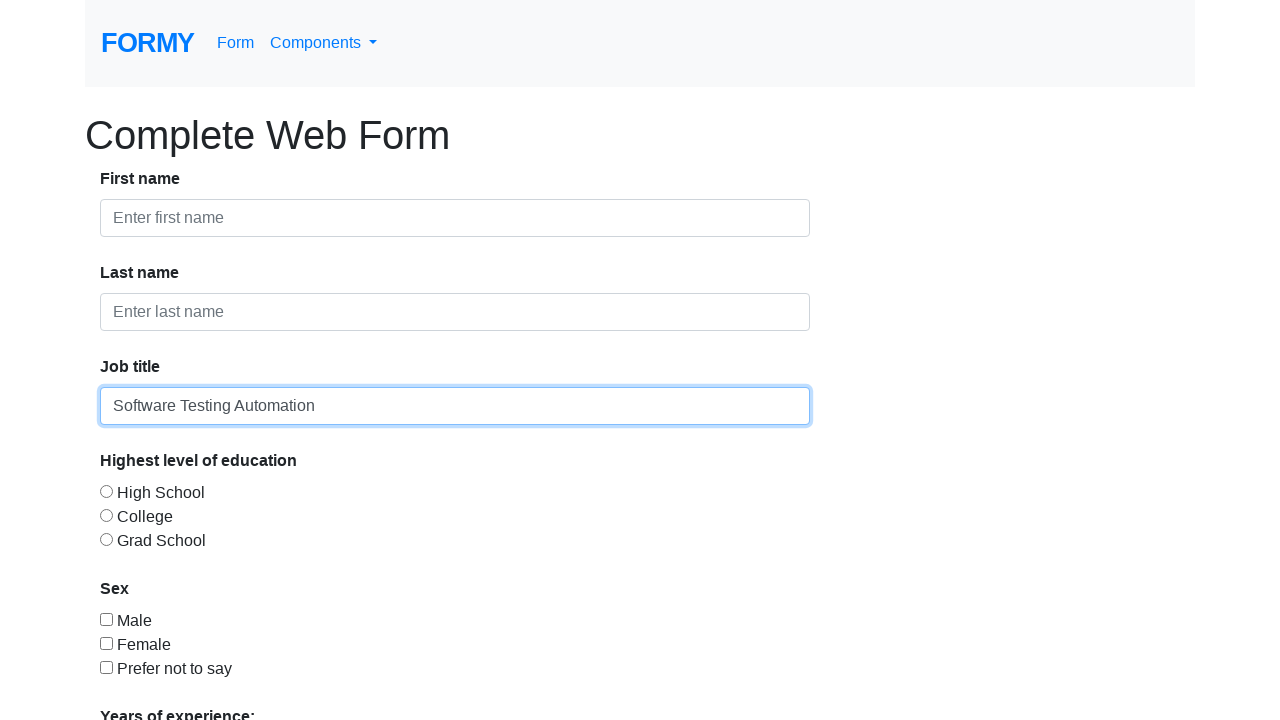

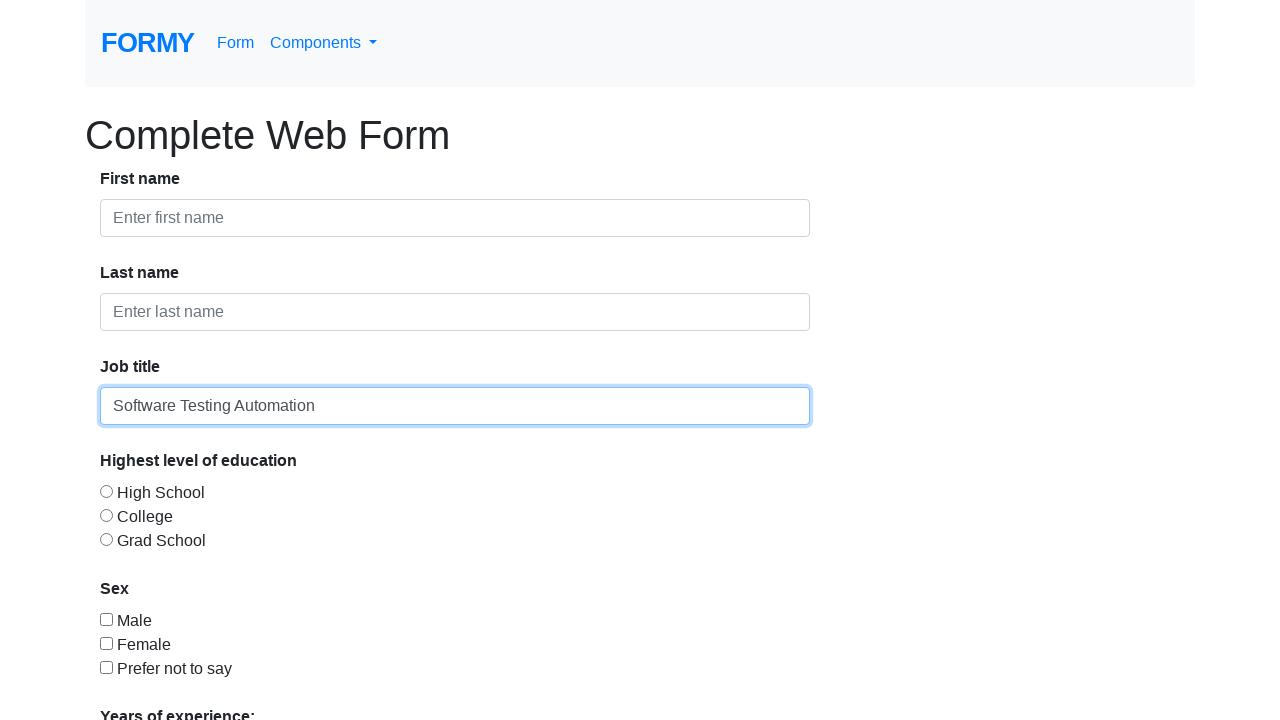